Waits for the progress bar label to display "Complete!" text

Starting URL: https://seleniumui.moderntester.pl/progressbar.php

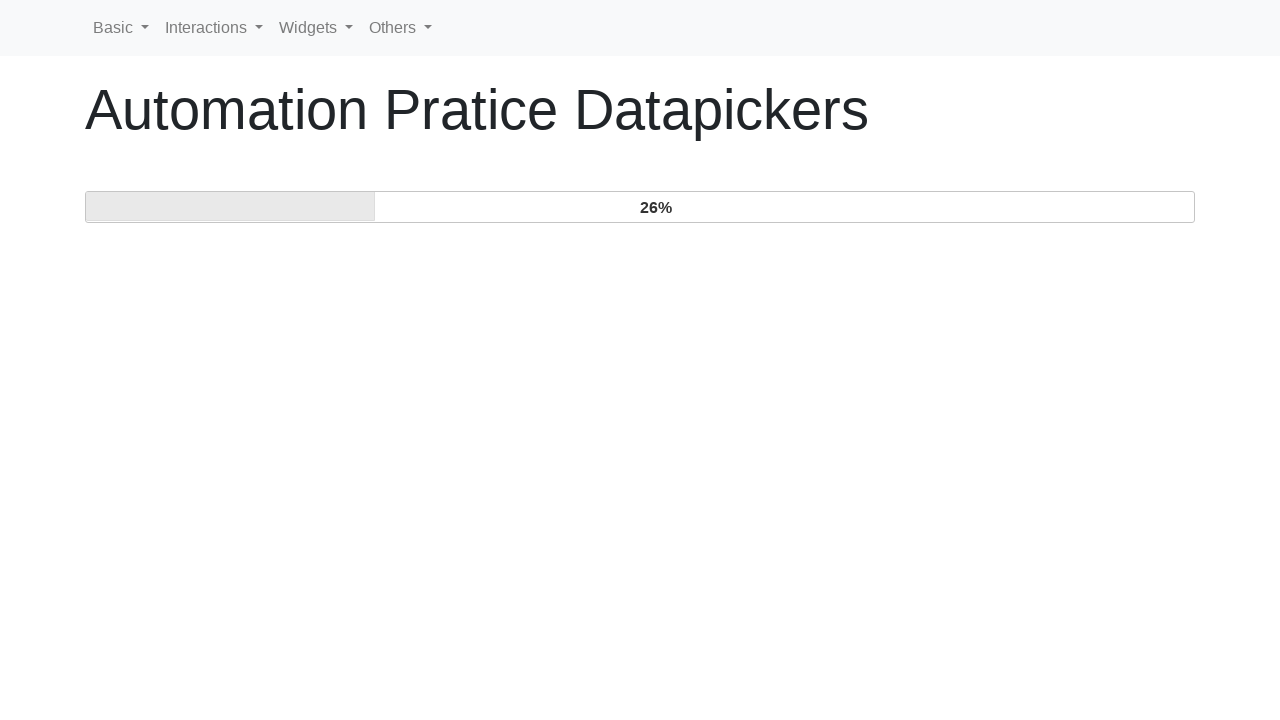

Navigated to progress bar page
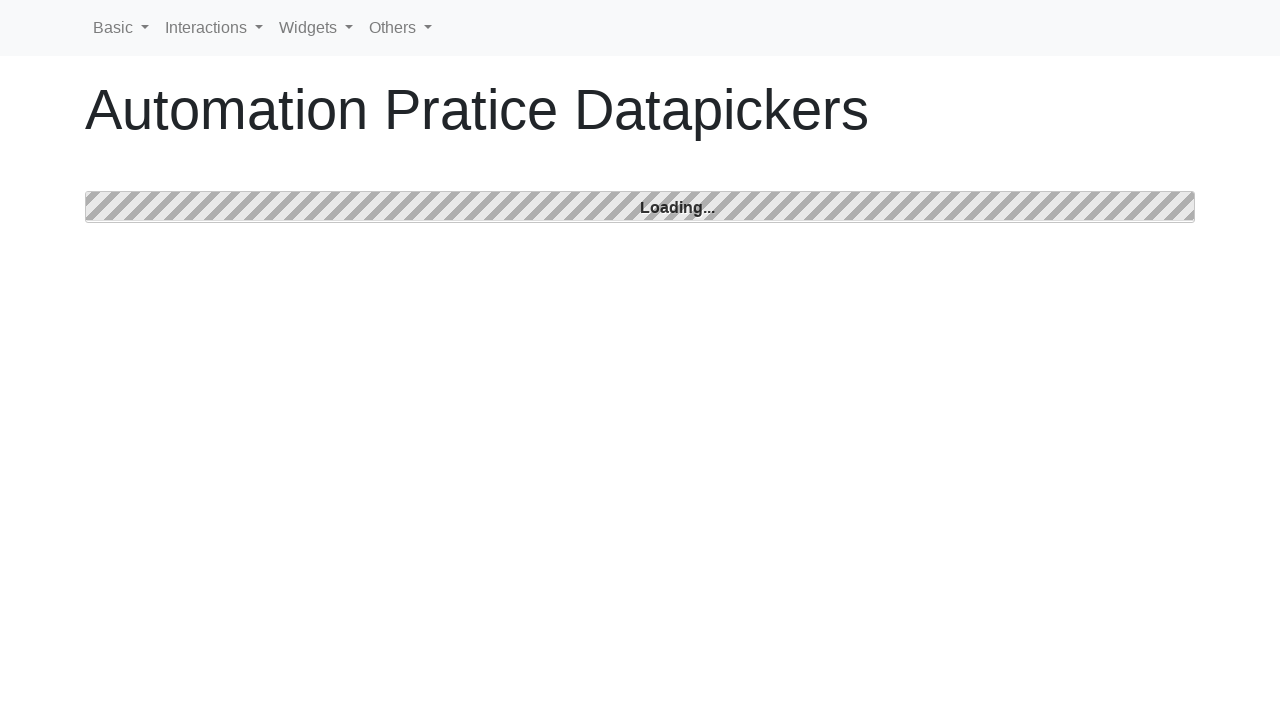

Progress bar label displayed 'Complete!' text
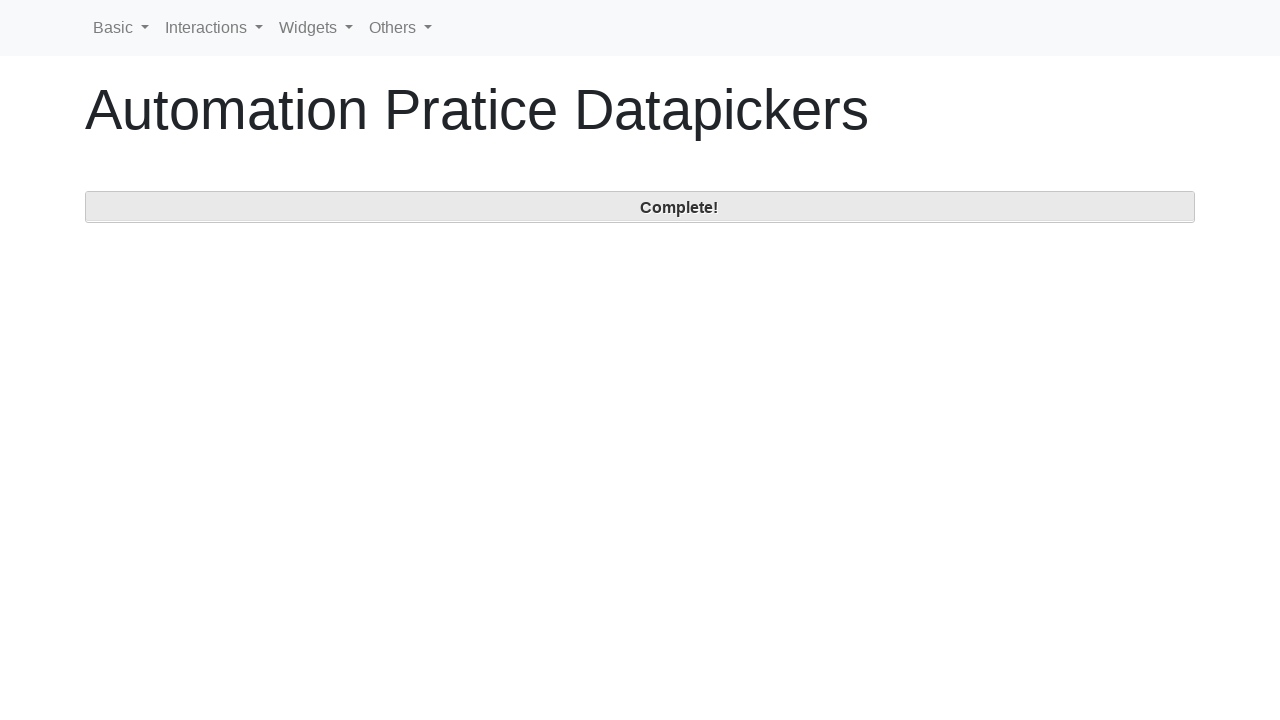

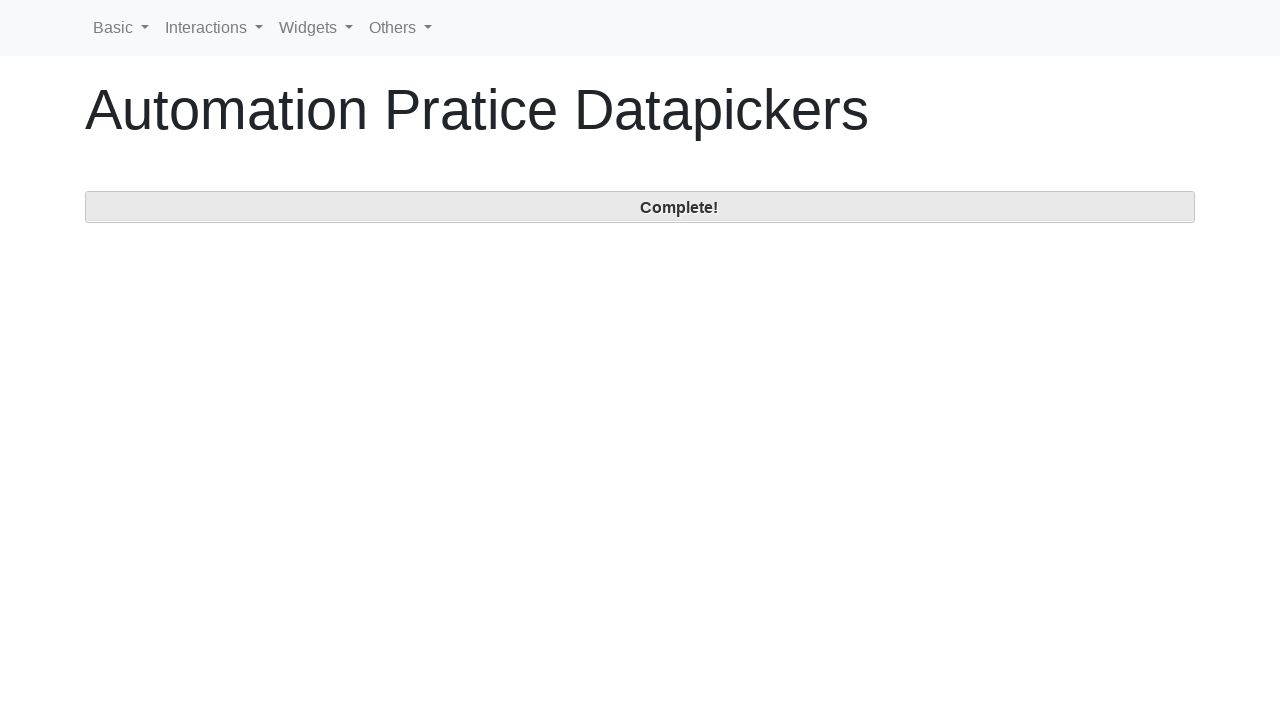